Tests SSL certificate validation for UHC Medicare Solutions website using SSL Labs by entering the domain and submitting the form

Starting URL: https://www.ssllabs.com/ssltest/

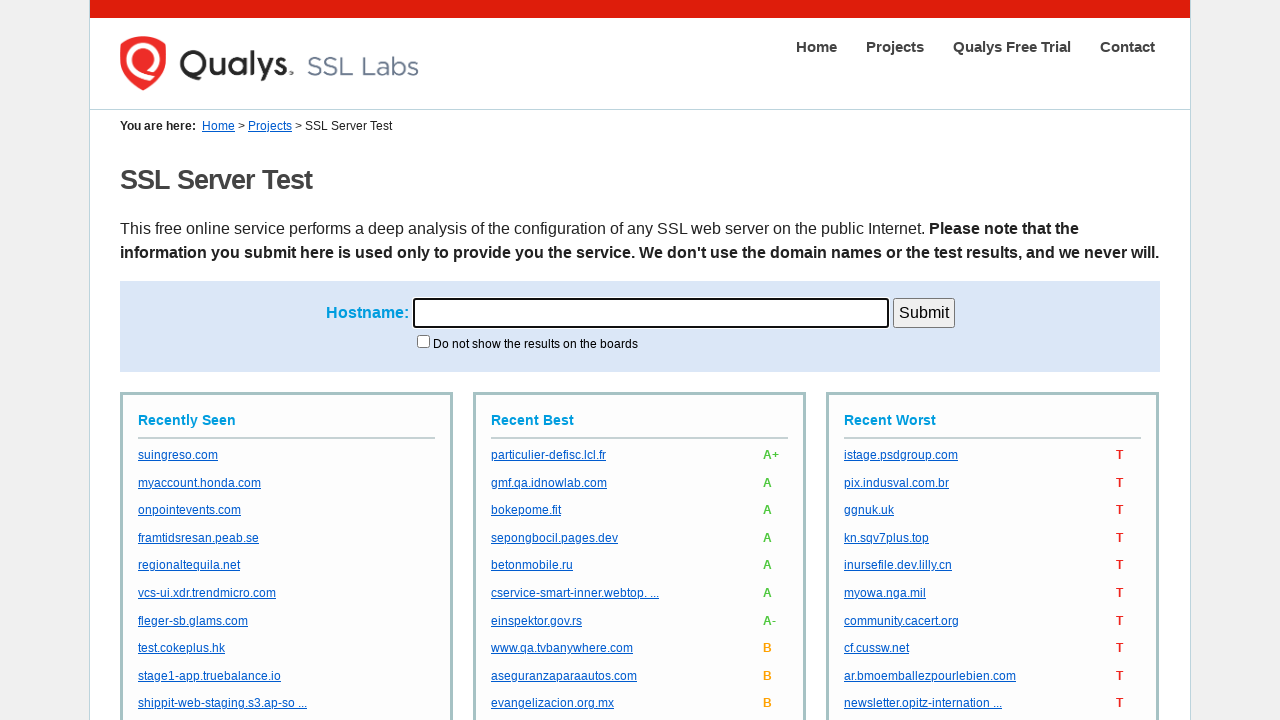

Entered UHC Medicare Solutions domain 'www.uhcmedicaresolutions.com' into hostname field on //div[@class='submitBox']/center/form/table/tbody/tr[1]/td[2]/input
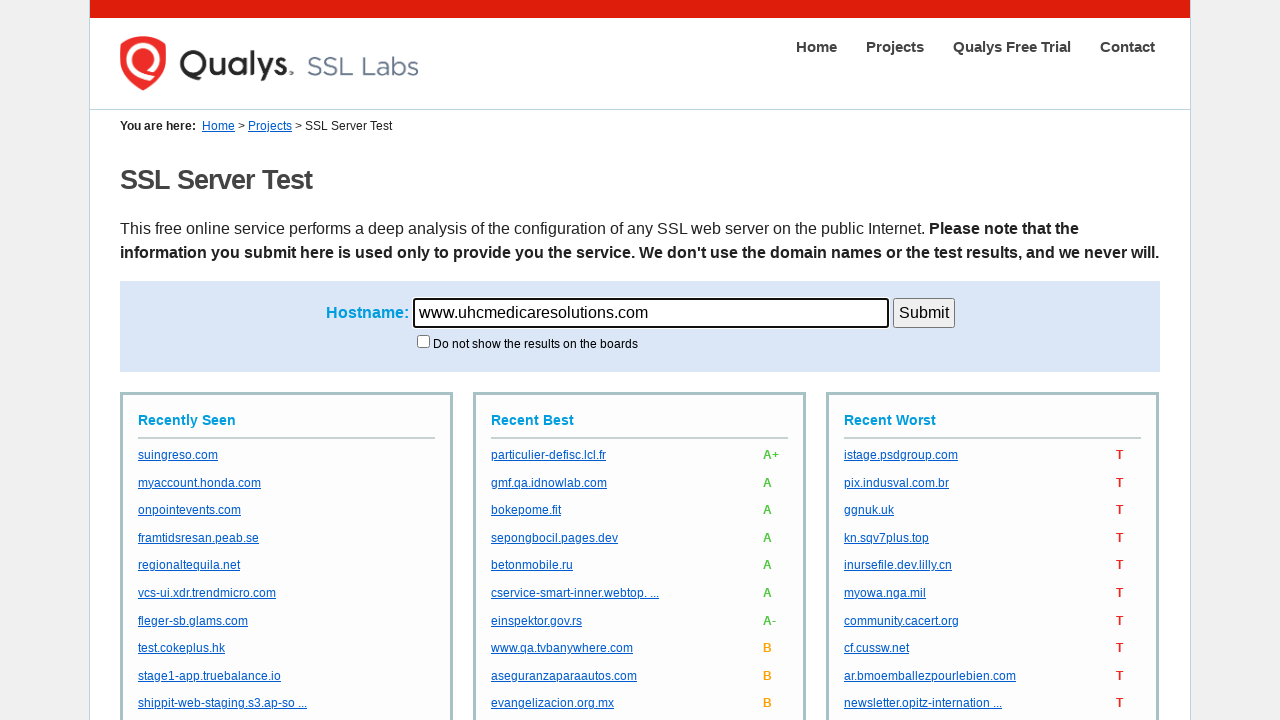

Clicked submit button to start SSL certificate test at (924, 313) on xpath=//div[@class='submitBox']/center/form/table/tbody/tr[1]/td[3]/input
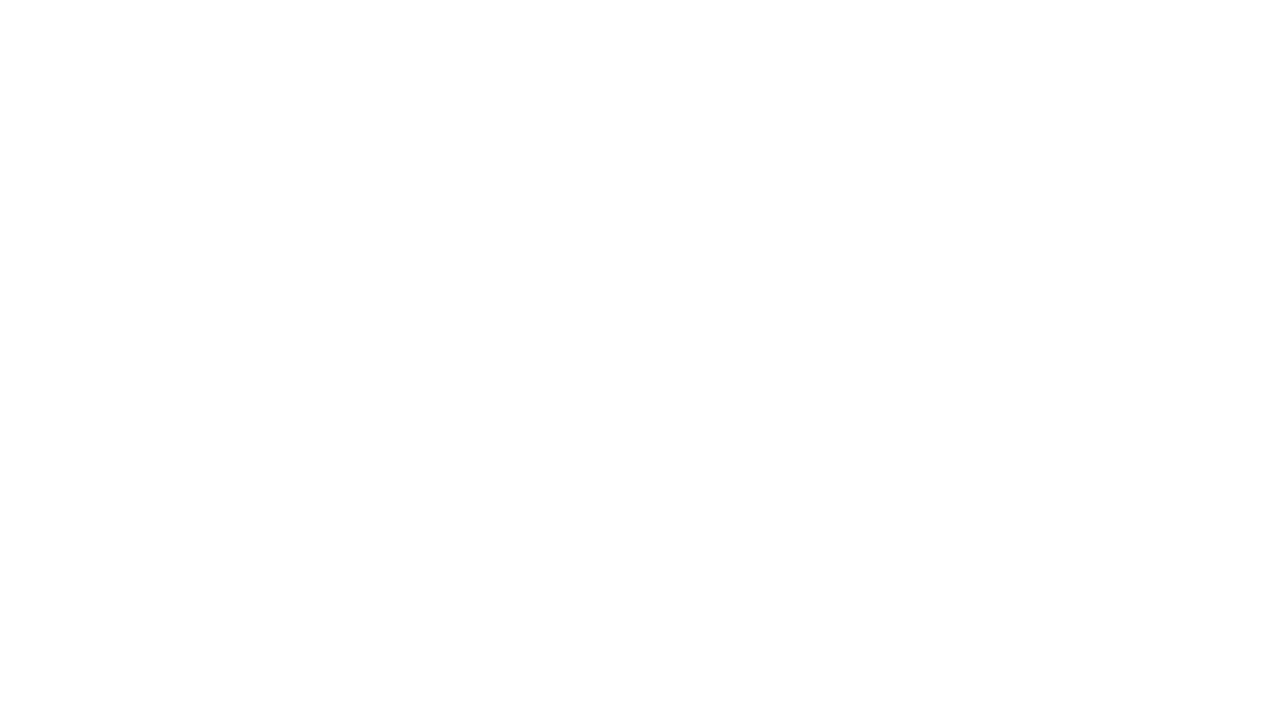

Waited for page to finish loading and network to become idle
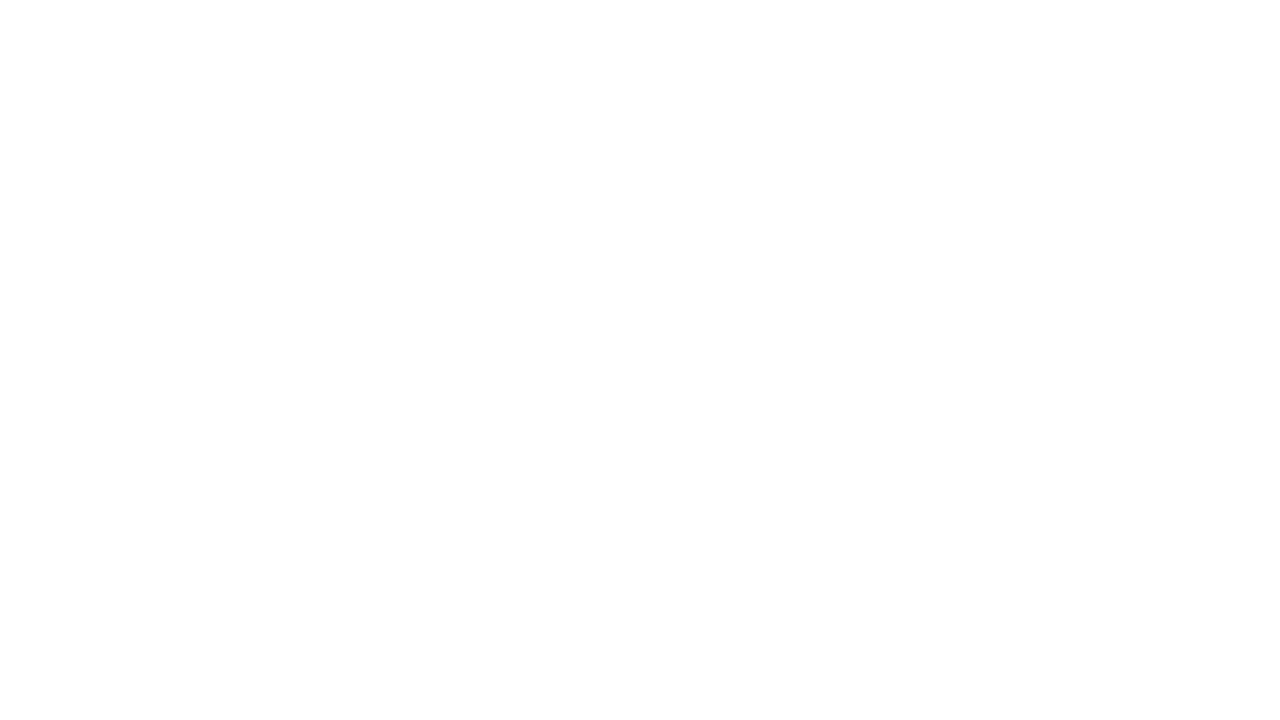

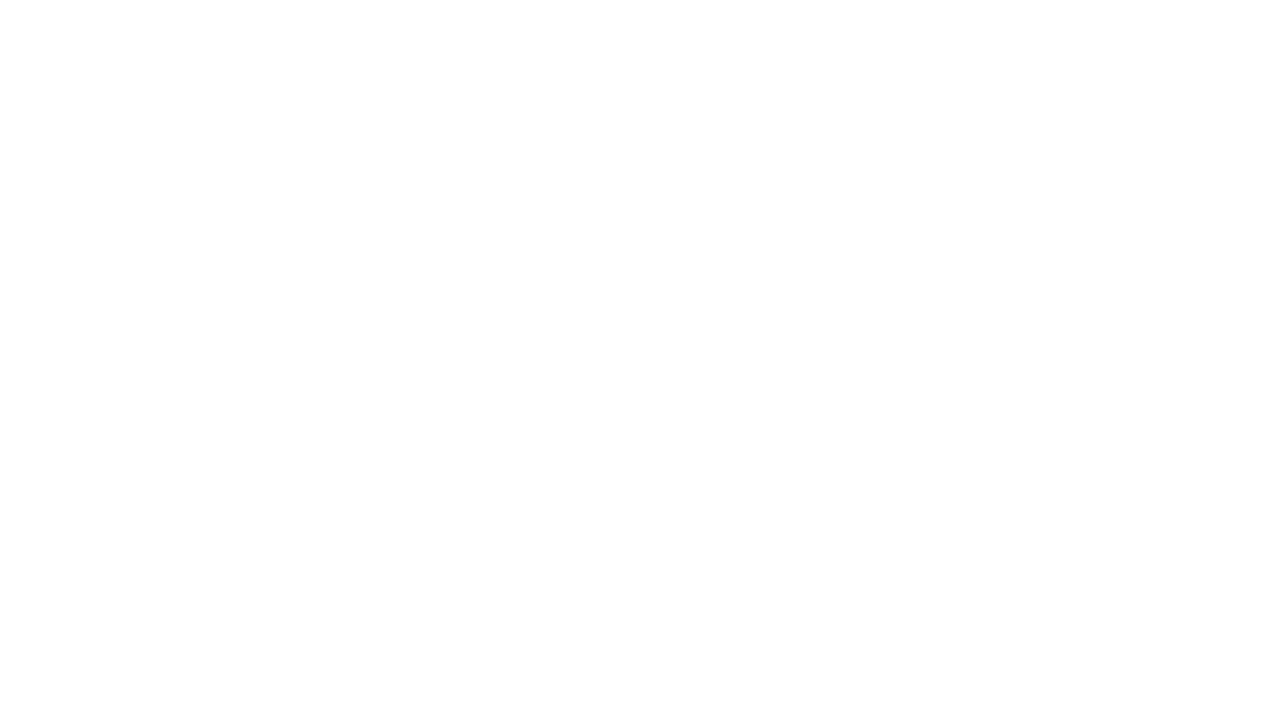